Solves a mathematical captcha by calculating a formula based on a value from the page, fills in the answer, selects checkboxes, and submits the form

Starting URL: https://suninjuly.github.io/math.html

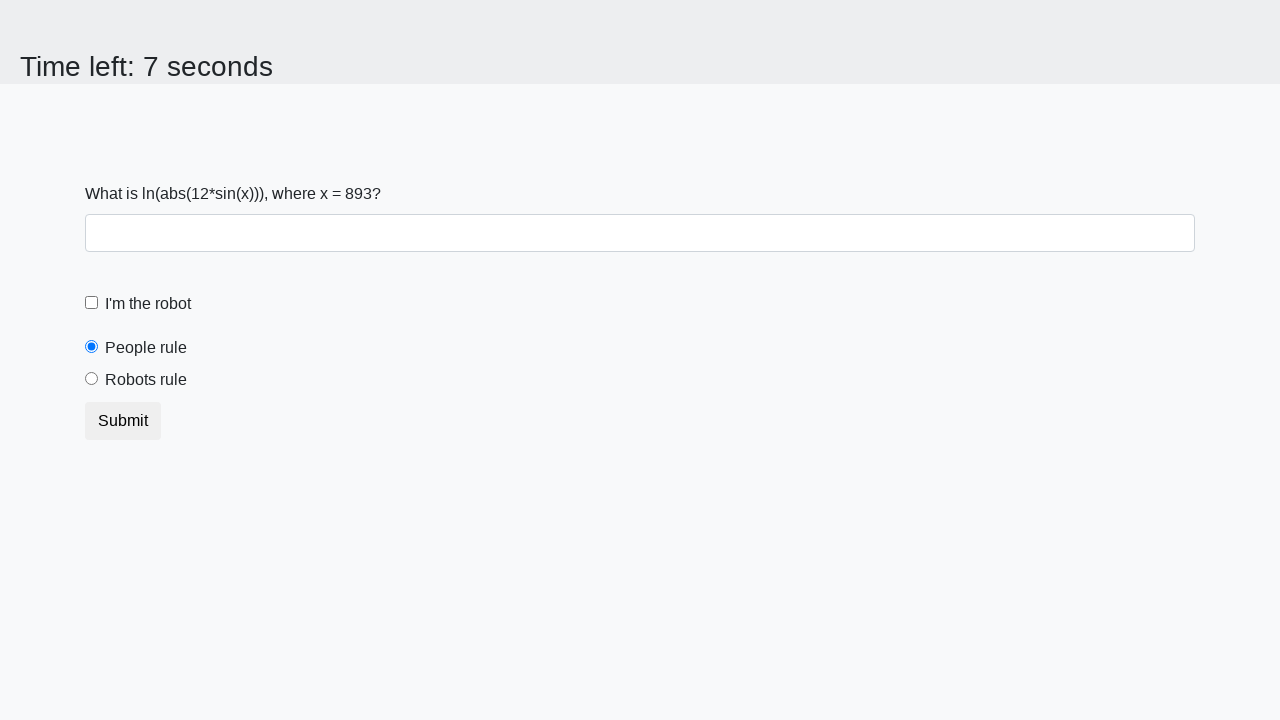

Retrieved x value from page for mathematical calculation
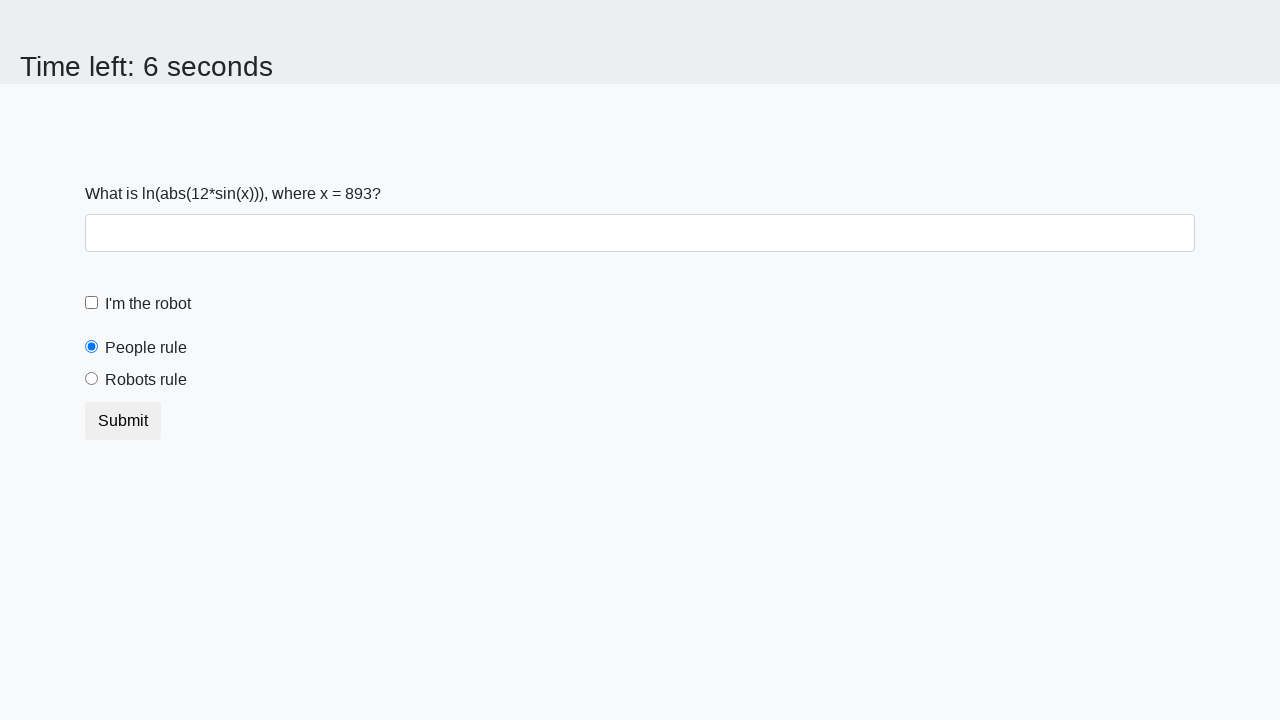

Calculated y value using formula: log(abs(12*sin(x)))
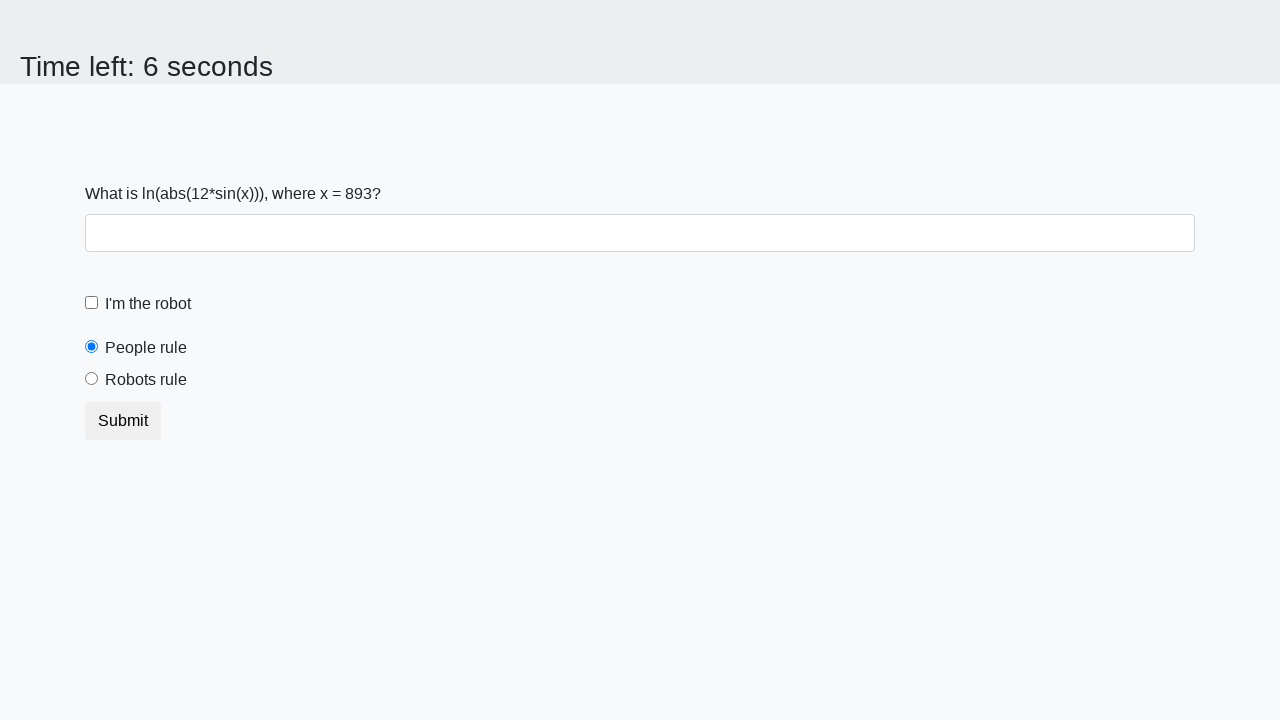

Filled answer field with calculated result on #answer
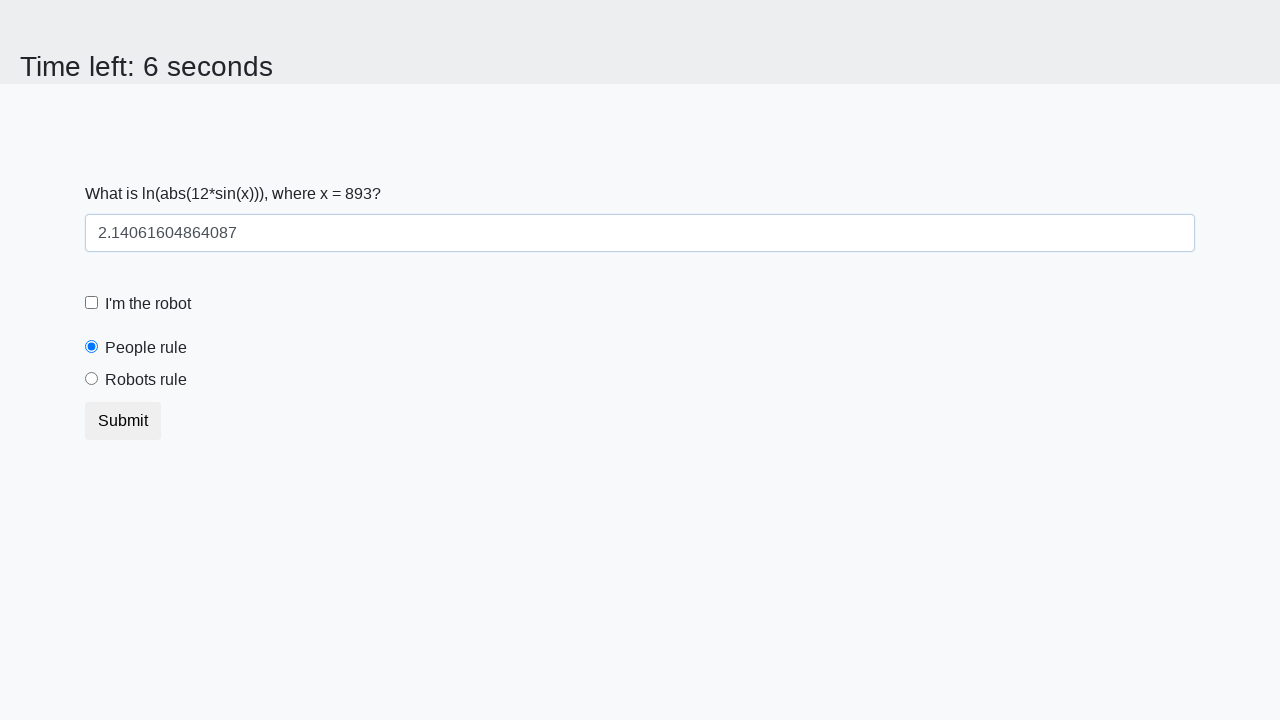

Clicked robot checkbox at (92, 303) on #robotCheckbox
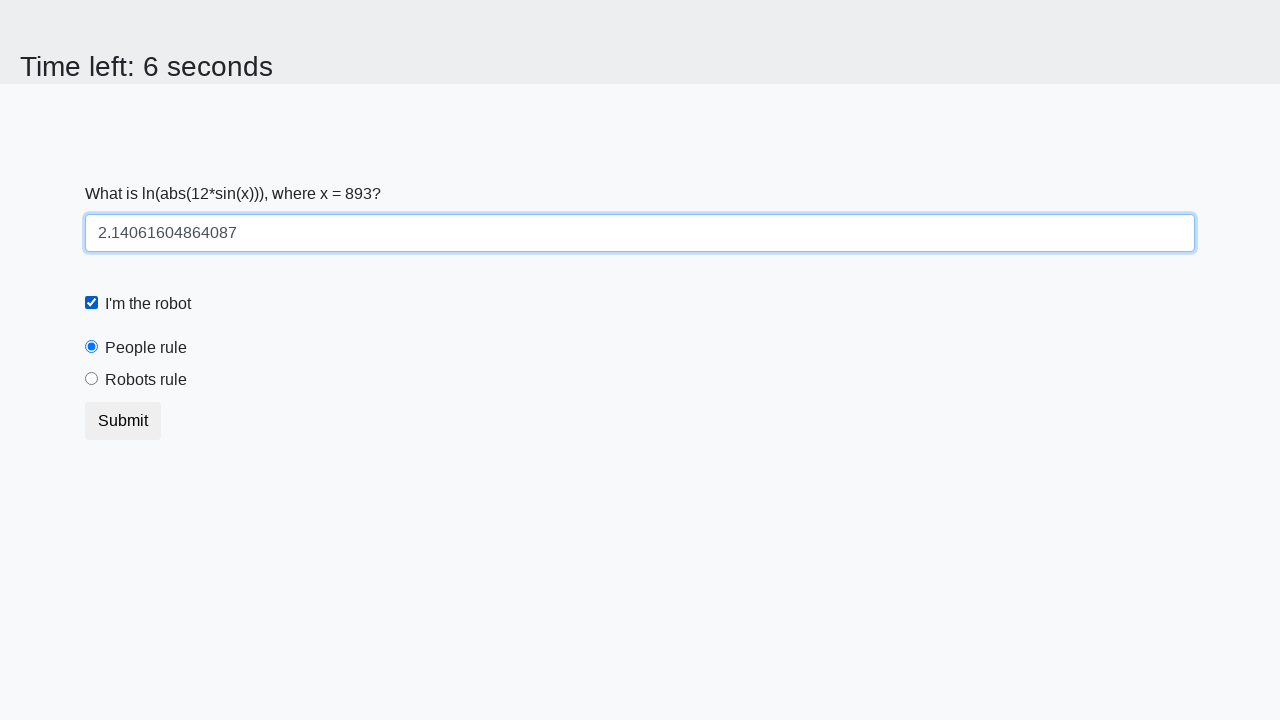

Selected robots rule radio button at (92, 379) on #robotsRule
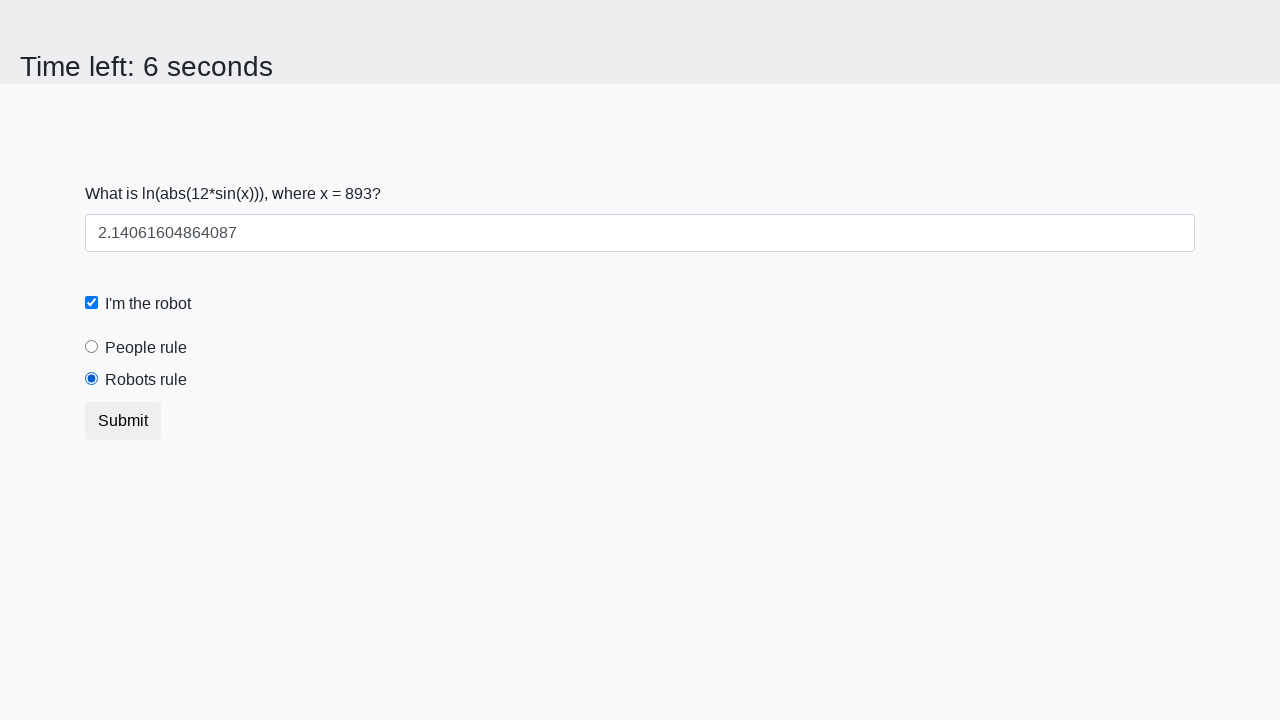

Clicked submit button to submit form at (123, 421) on button.btn
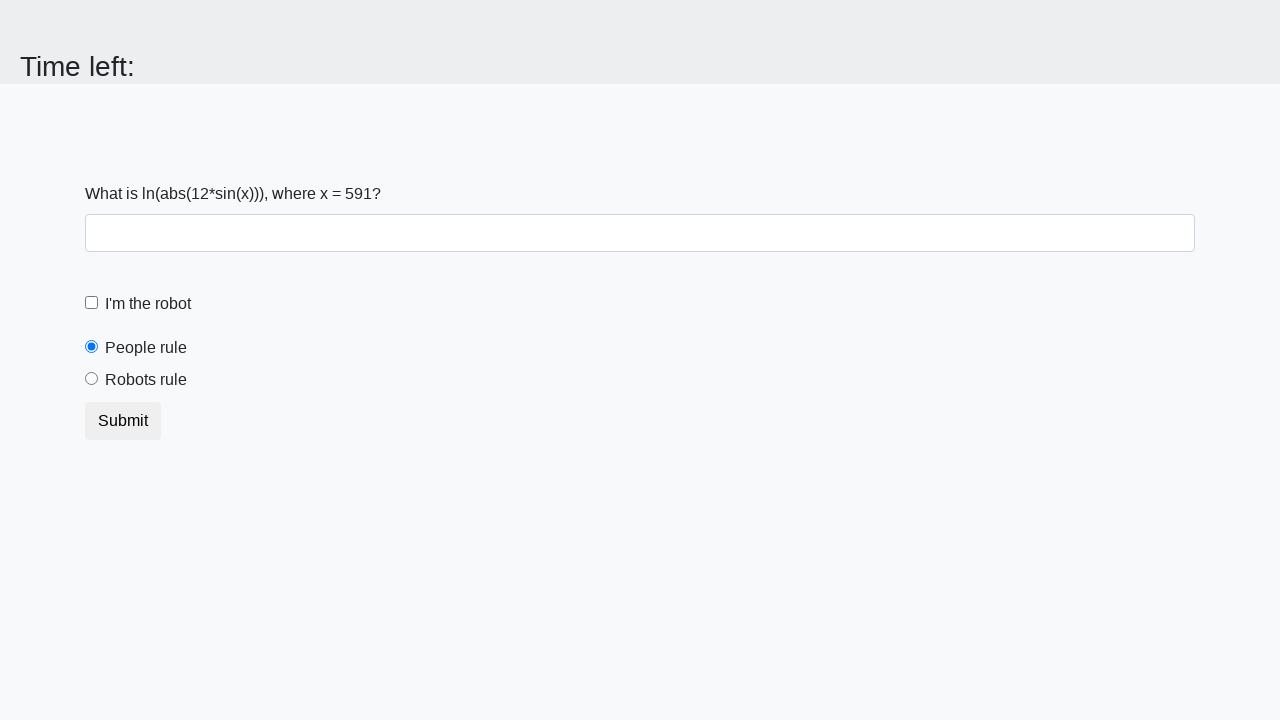

Set up dialog handler to accept alerts
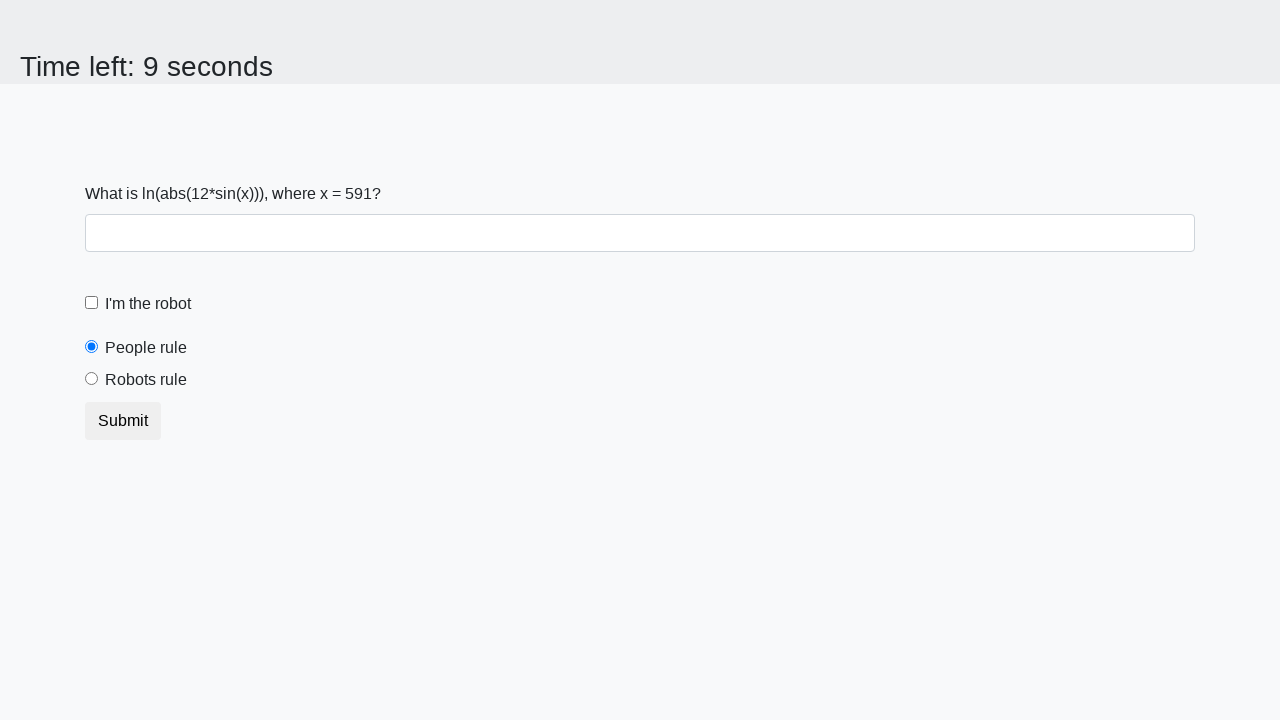

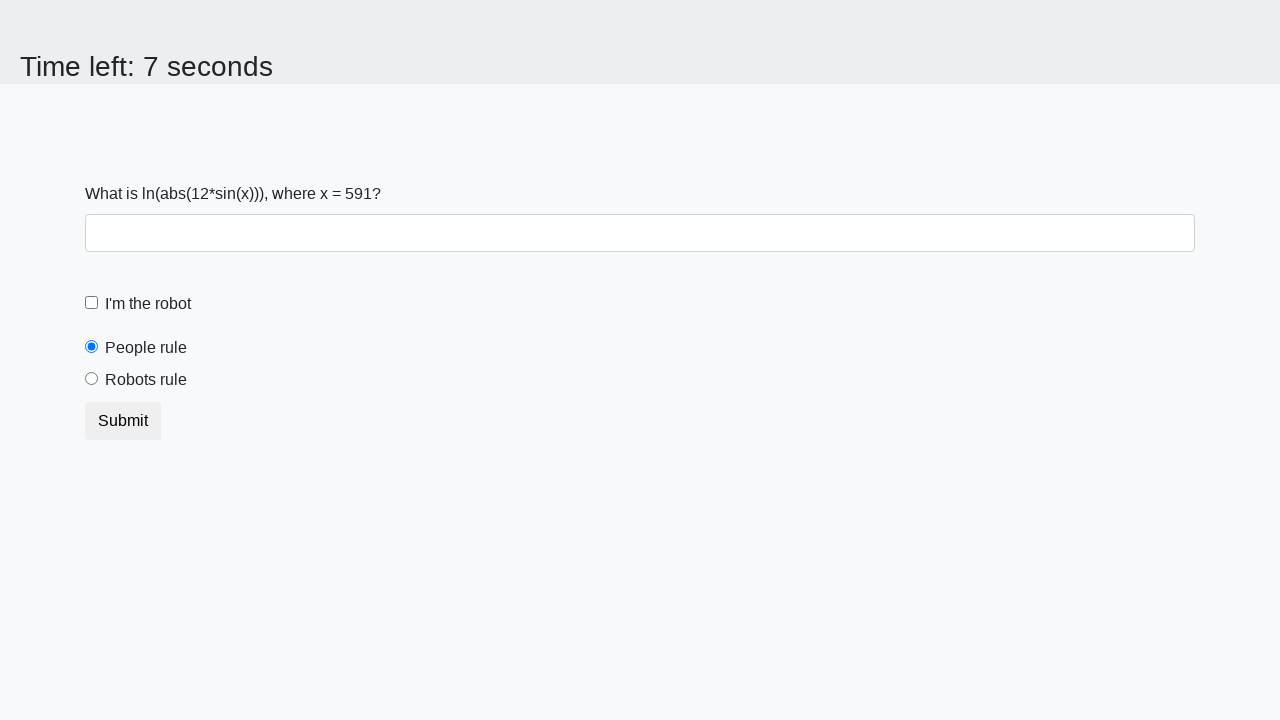